Opens and closes a modal dialog

Starting URL: https://demoqa.com/modal-dialogs

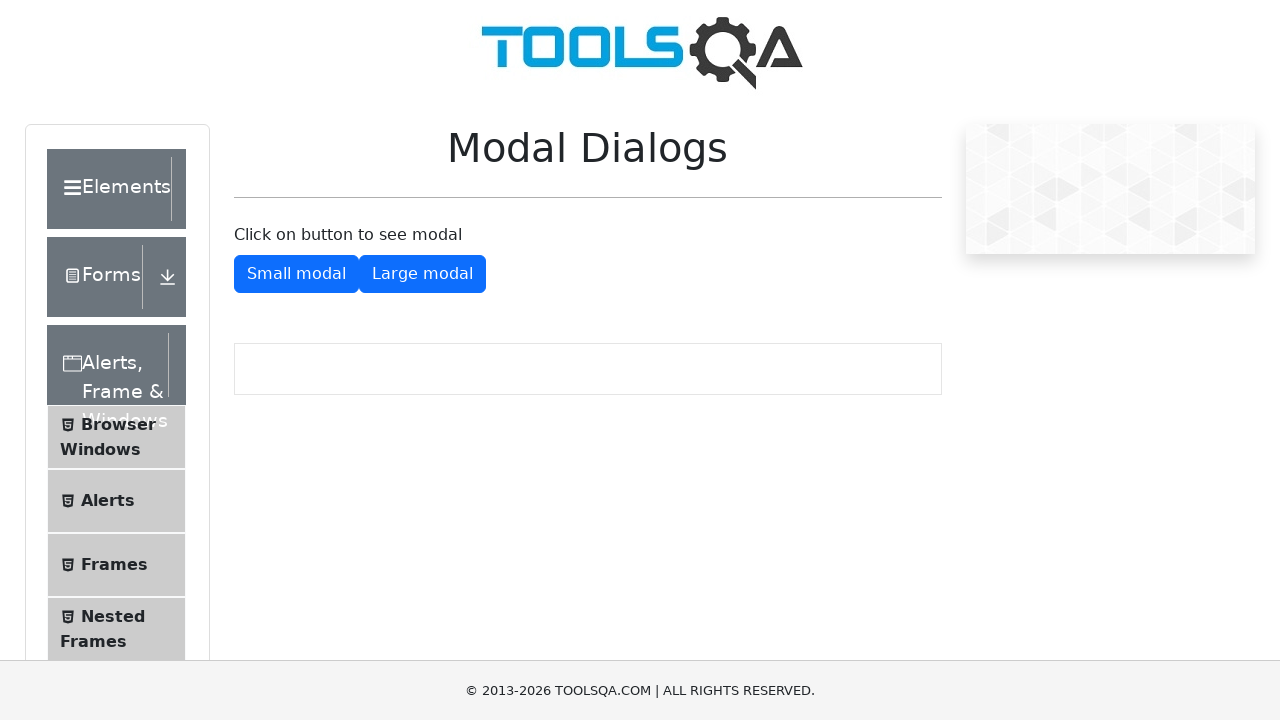

Clicked button to open small modal dialog at (296, 274) on #showSmallModal
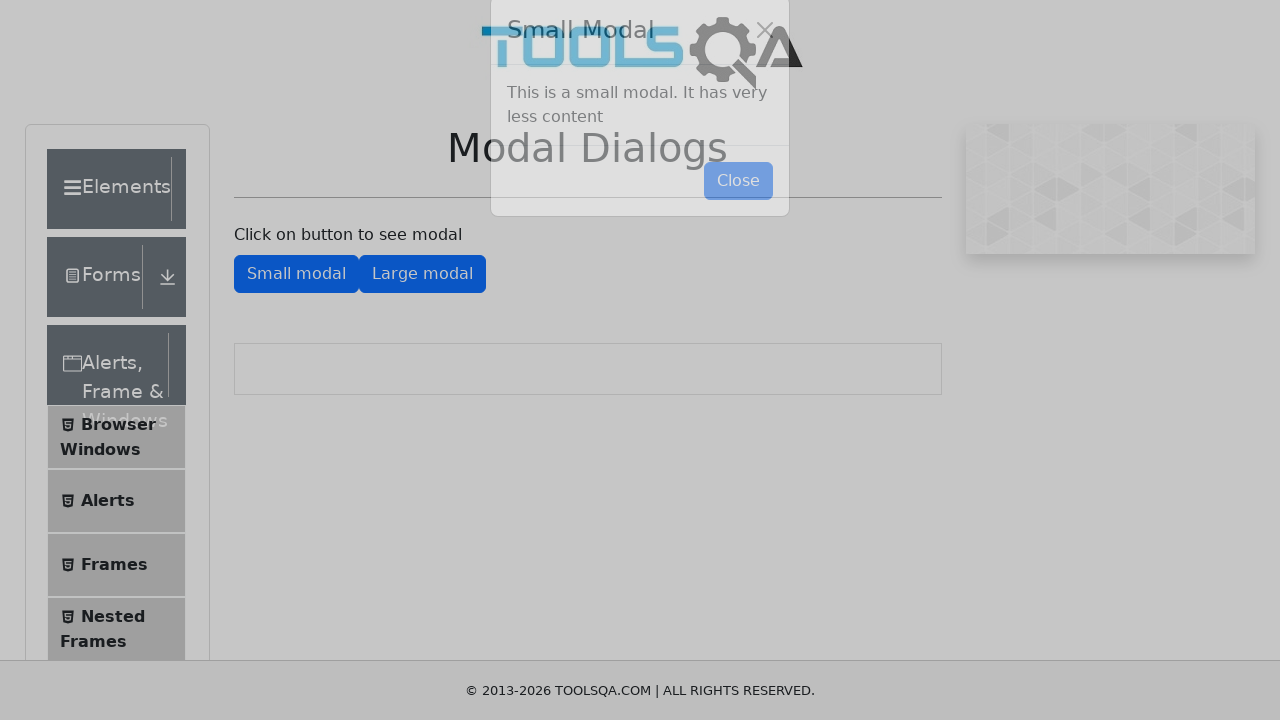

Clicked button to close small modal dialog at (738, 214) on #closeSmallModal
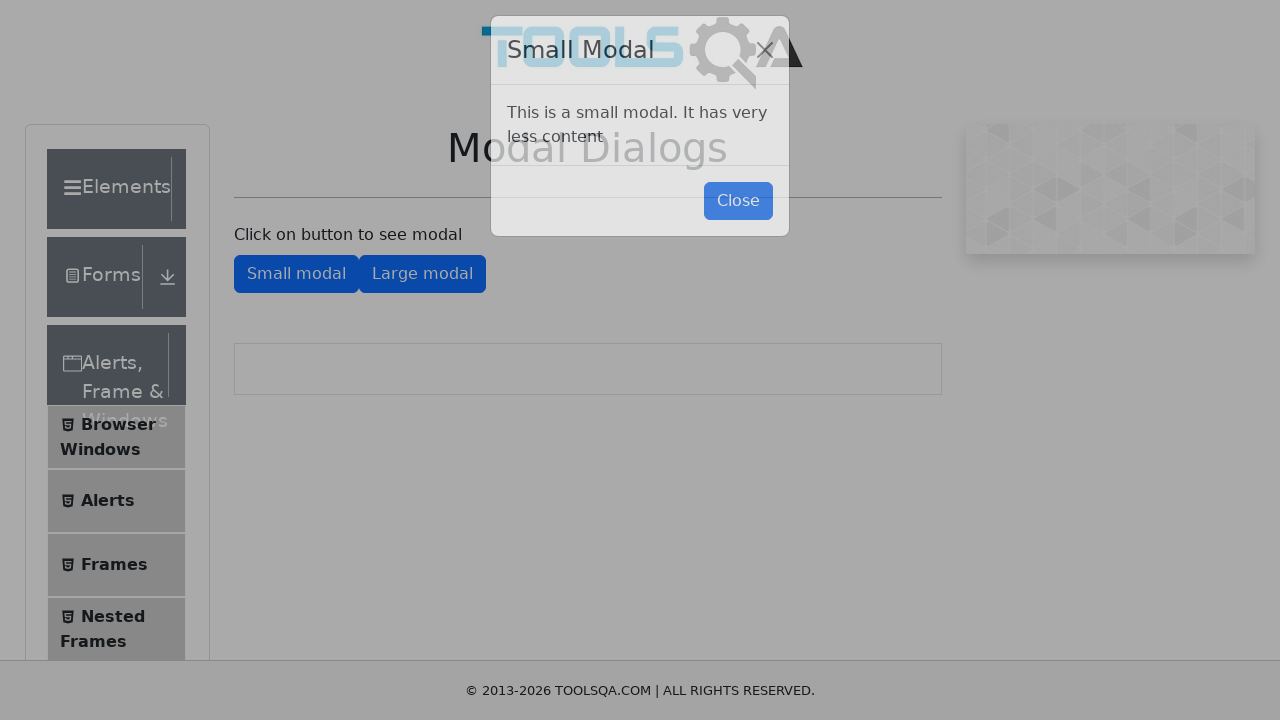

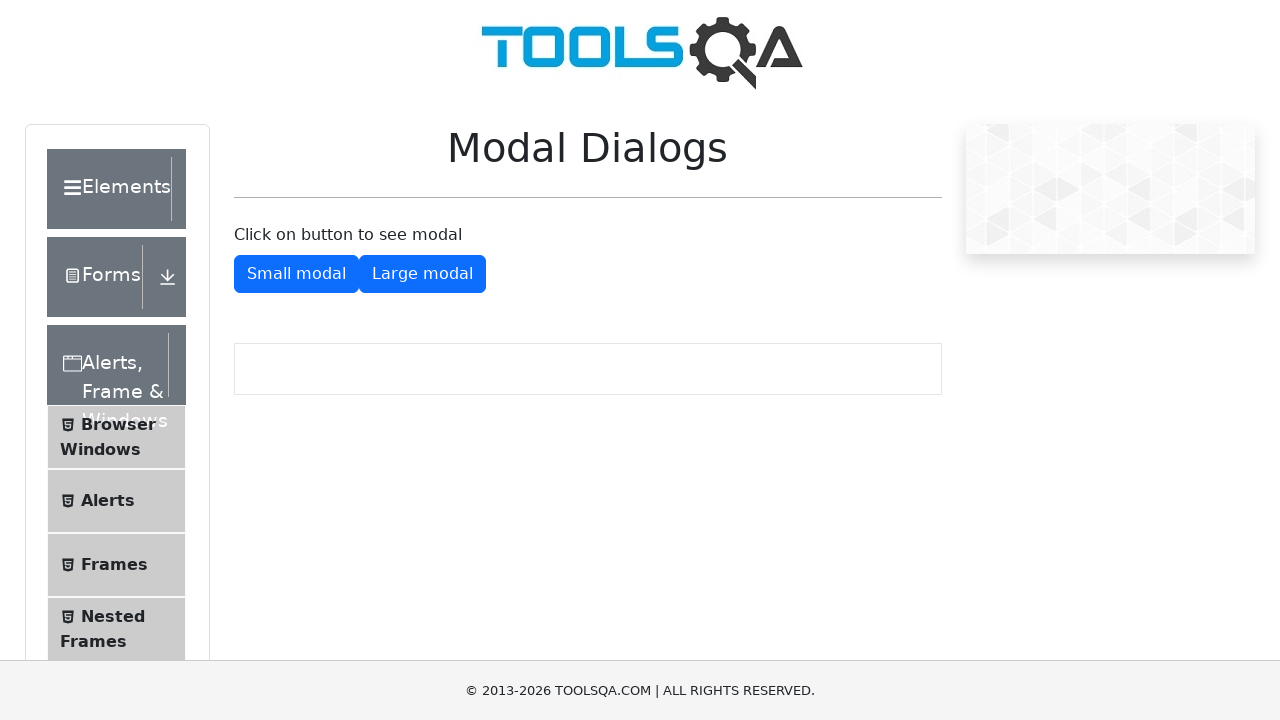